Tests JavaScript alert popup handling by clicking a prompt button and accepting the alert dialog

Starting URL: https://qavbox.github.io/demo/alerts/

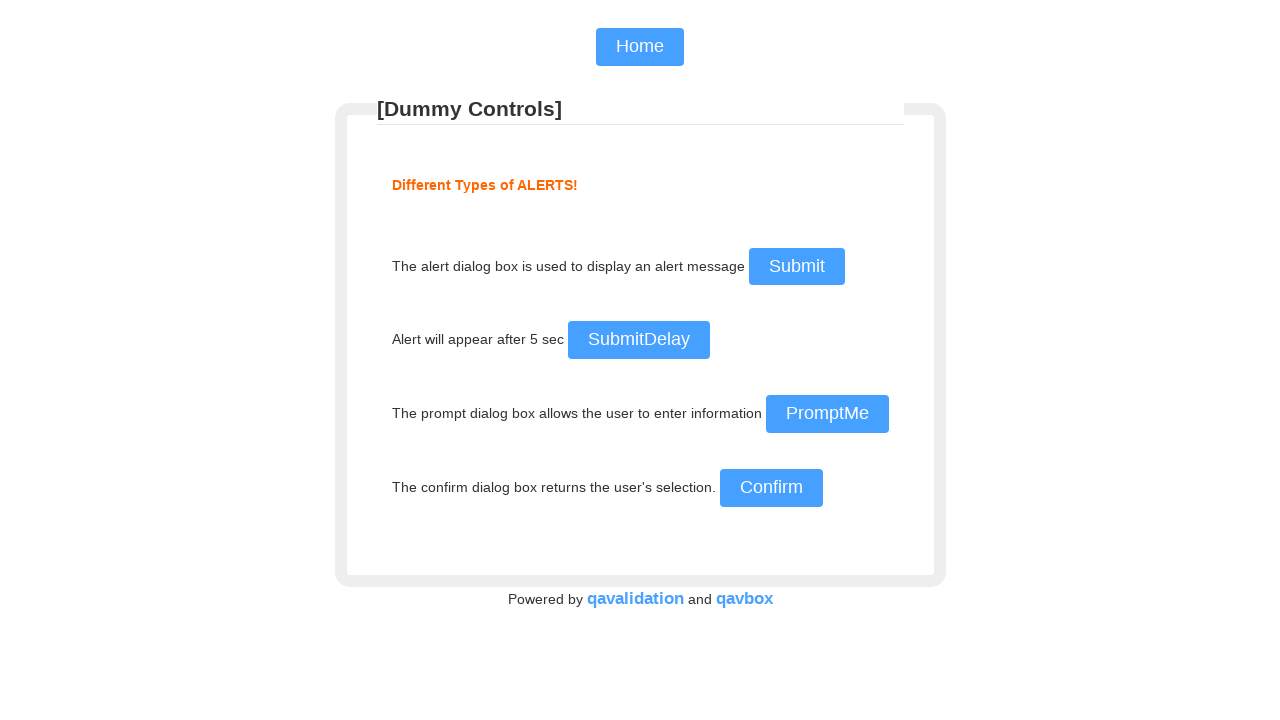

Clicked prompt button to trigger alert dialog at (827, 414) on #prompt
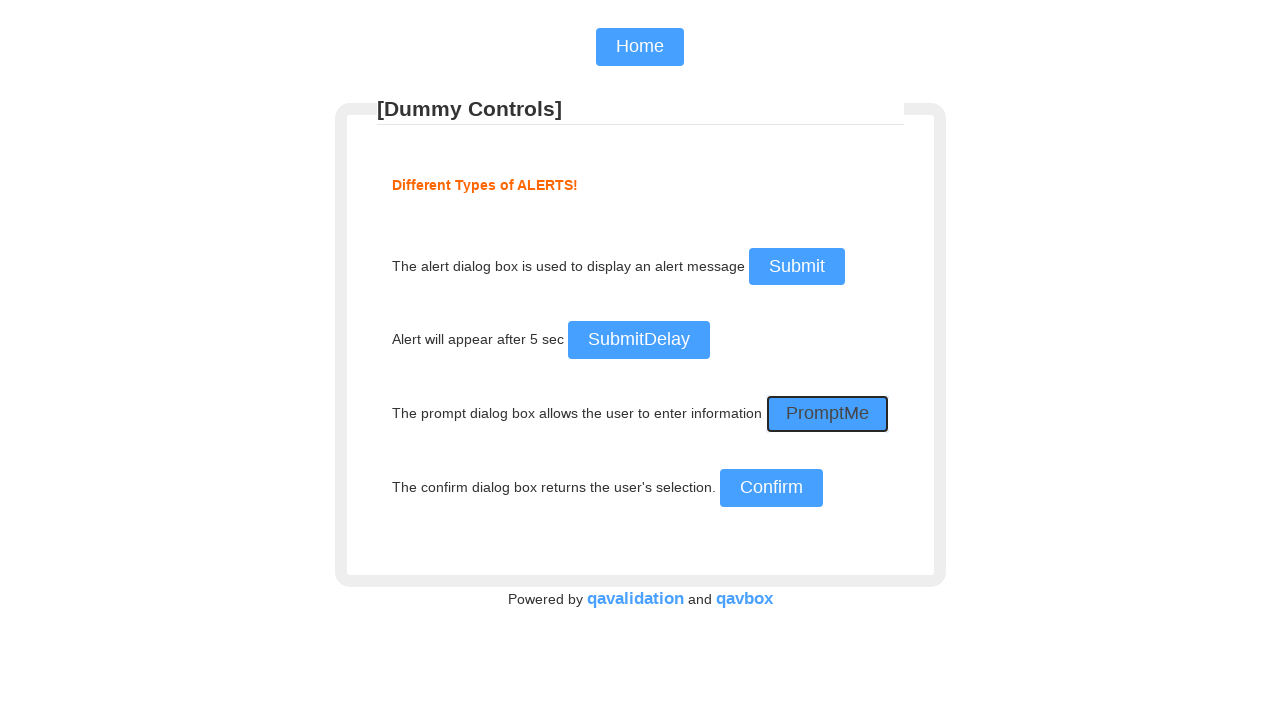

Set up dialog handler to accept alerts
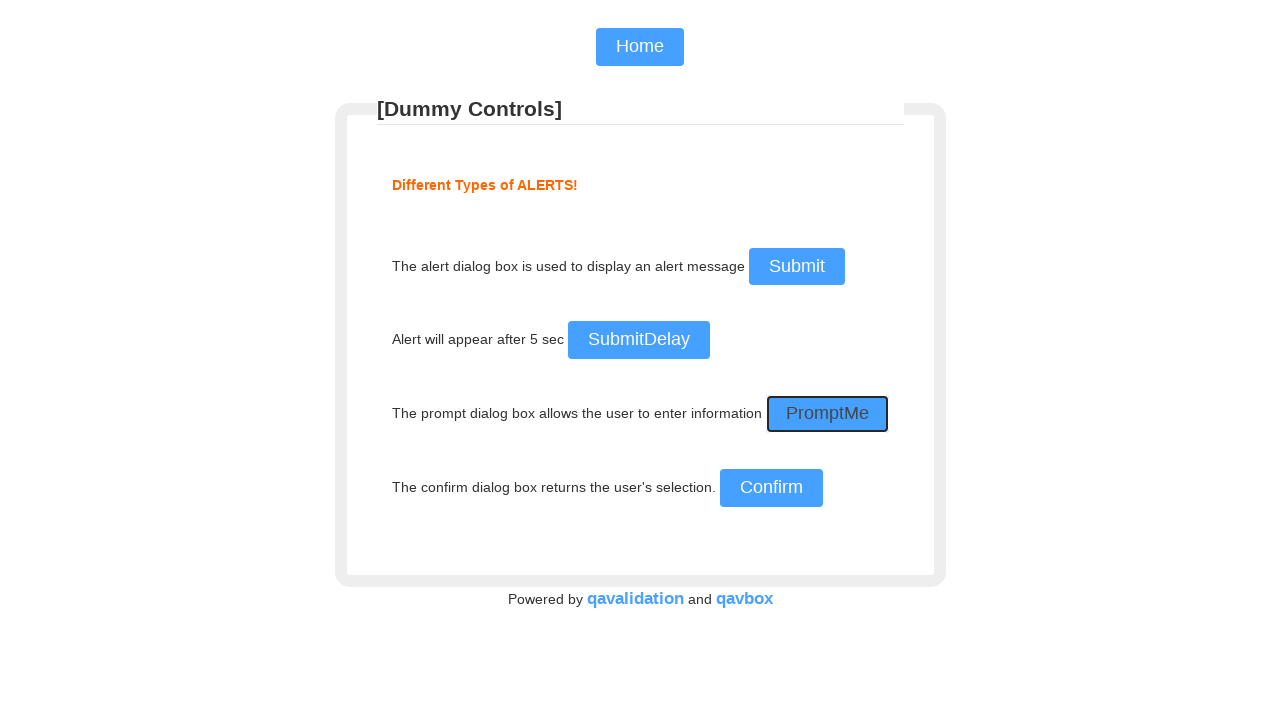

Registered dialog handler function with message logging
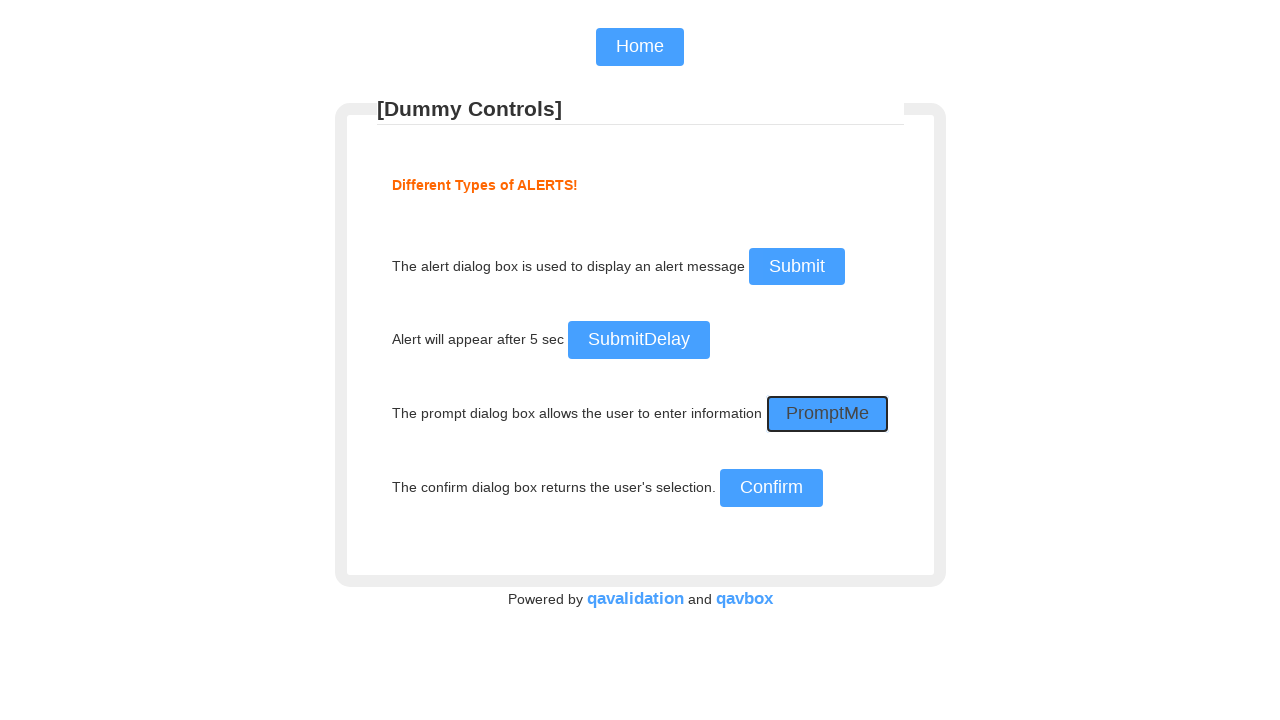

Clicked prompt button again to demonstrate alert handling at (827, 414) on #prompt
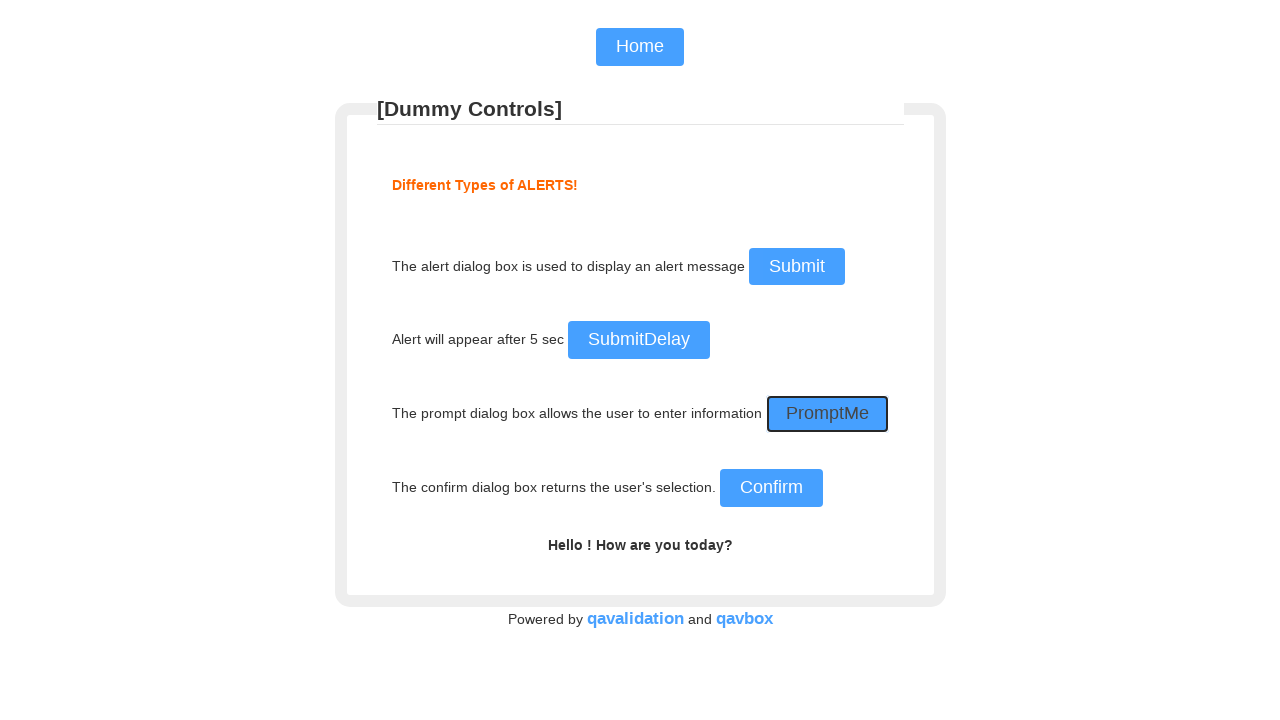

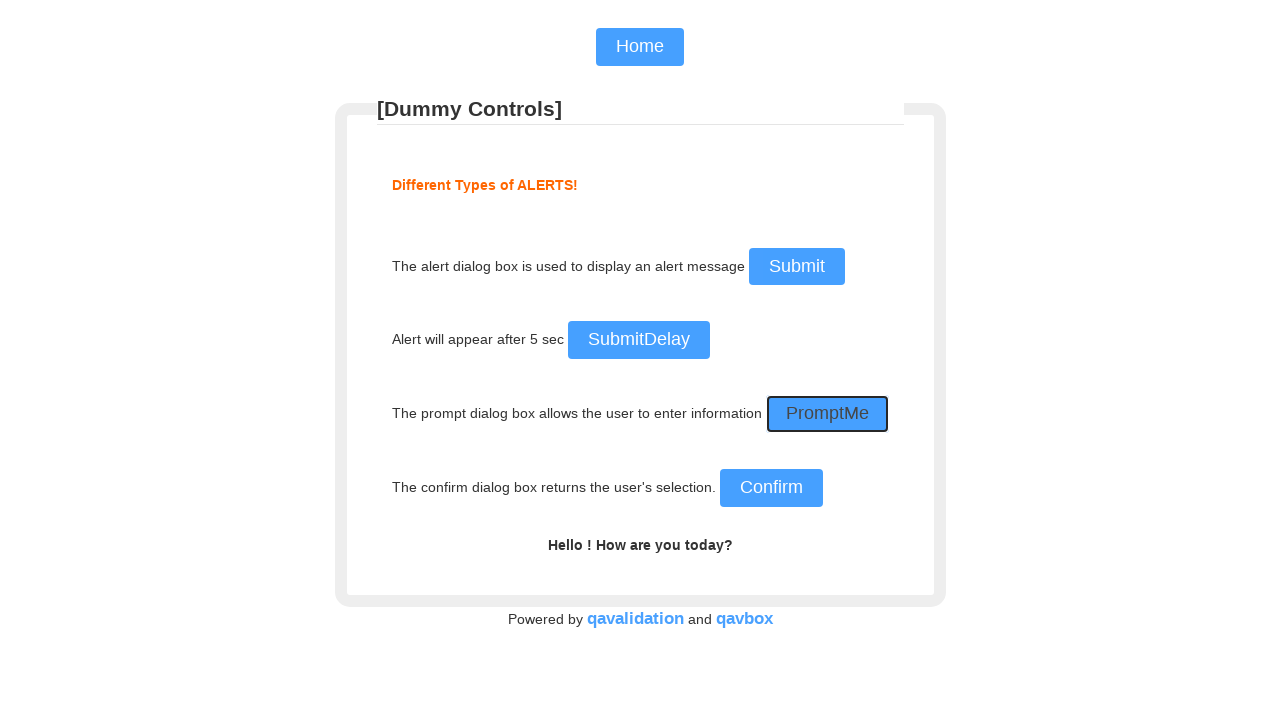